Tests interaction with multiple iframe elements on a page, switching between frames to fill forms and select dropdown options

Starting URL: https://www.hyrtutorials.com/p/frames-practice.html

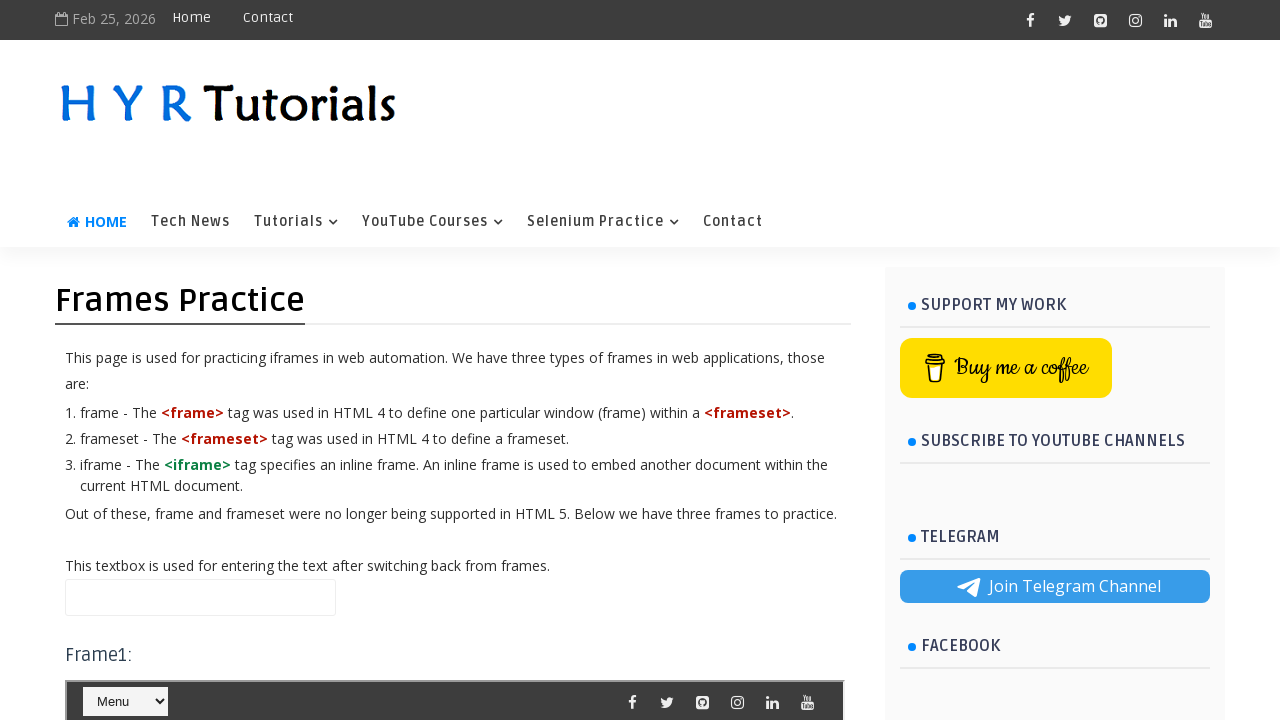

Filled main document name field with 'Text1' on #name
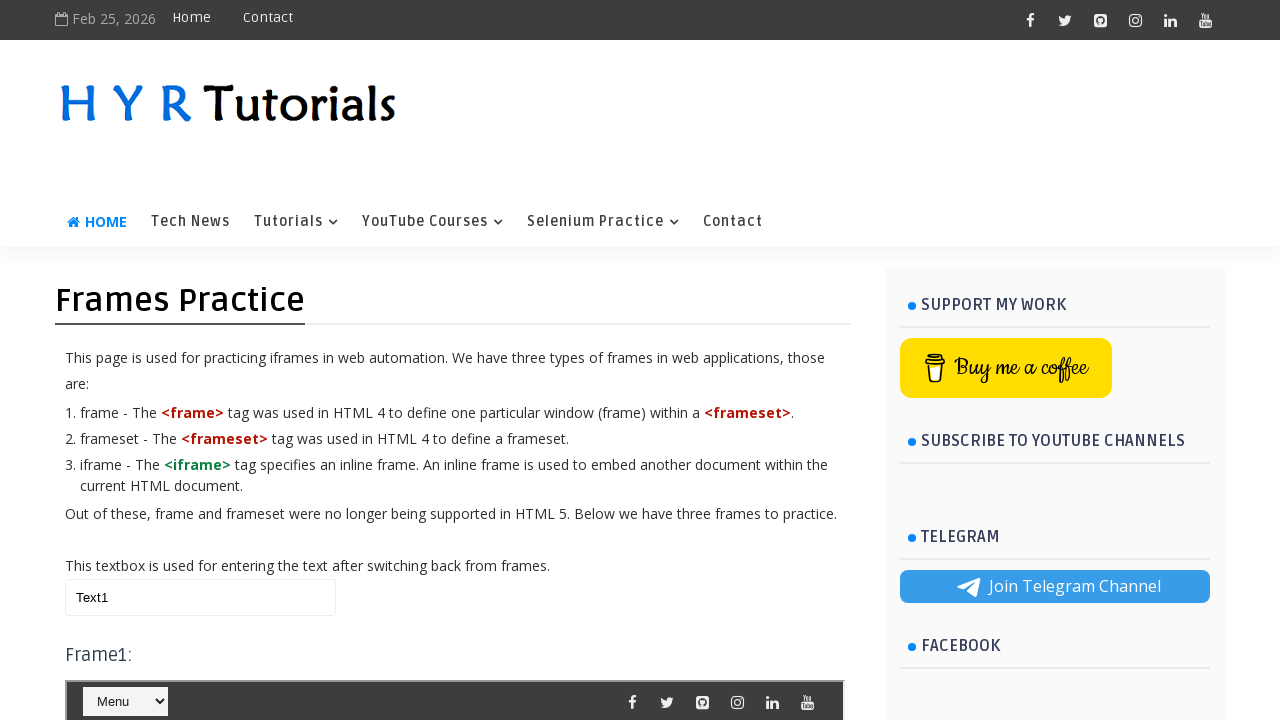

Switched to frame1 (frm1)
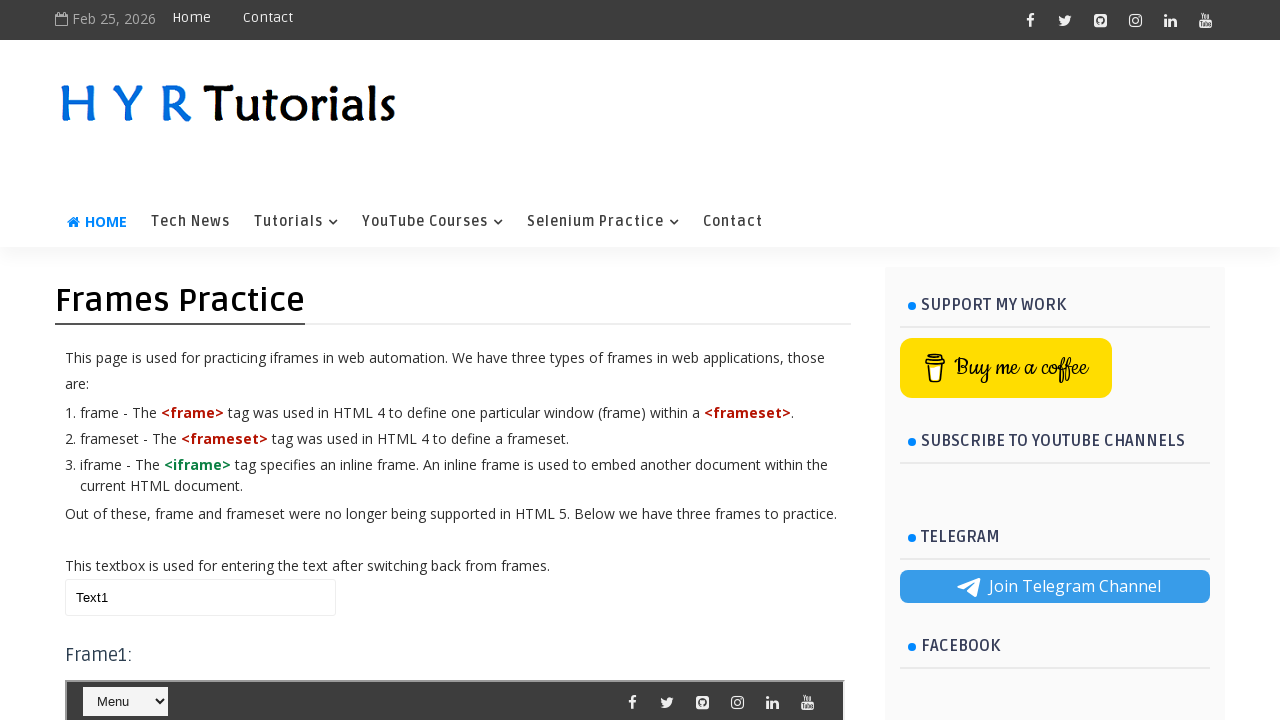

Selected 'Java' from course dropdown in frame1
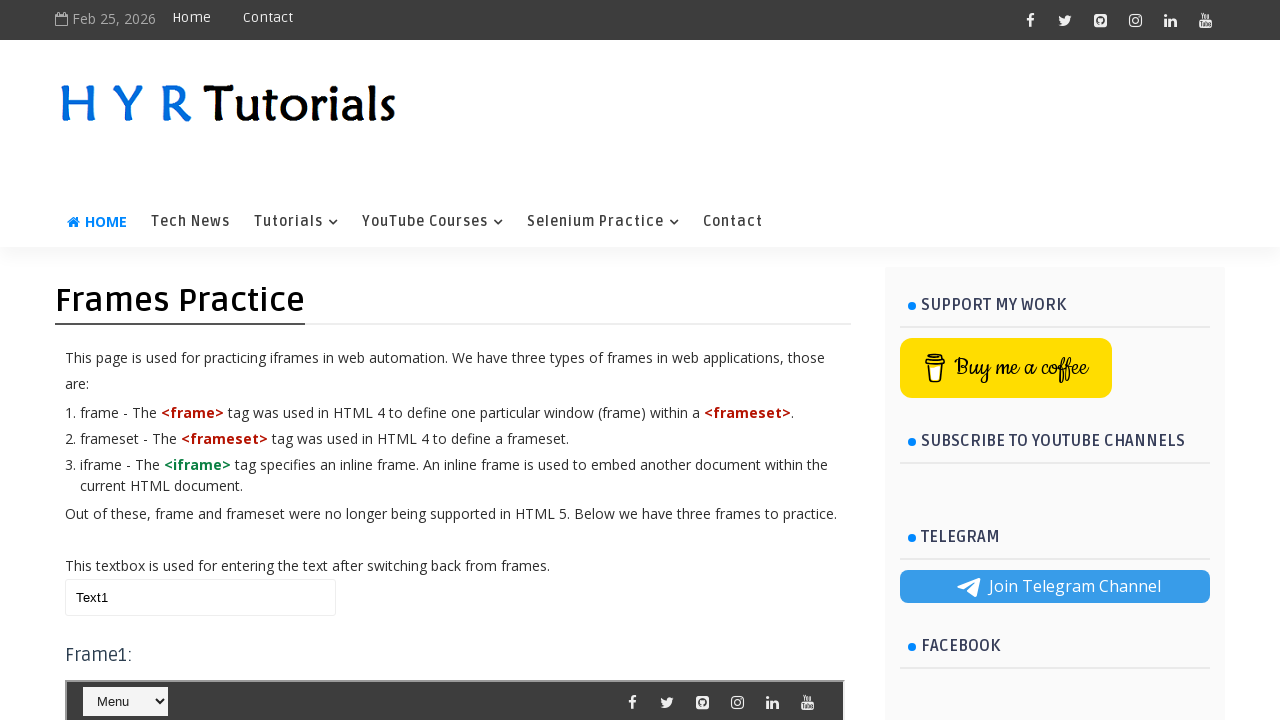

Switched to frame2 (frm2)
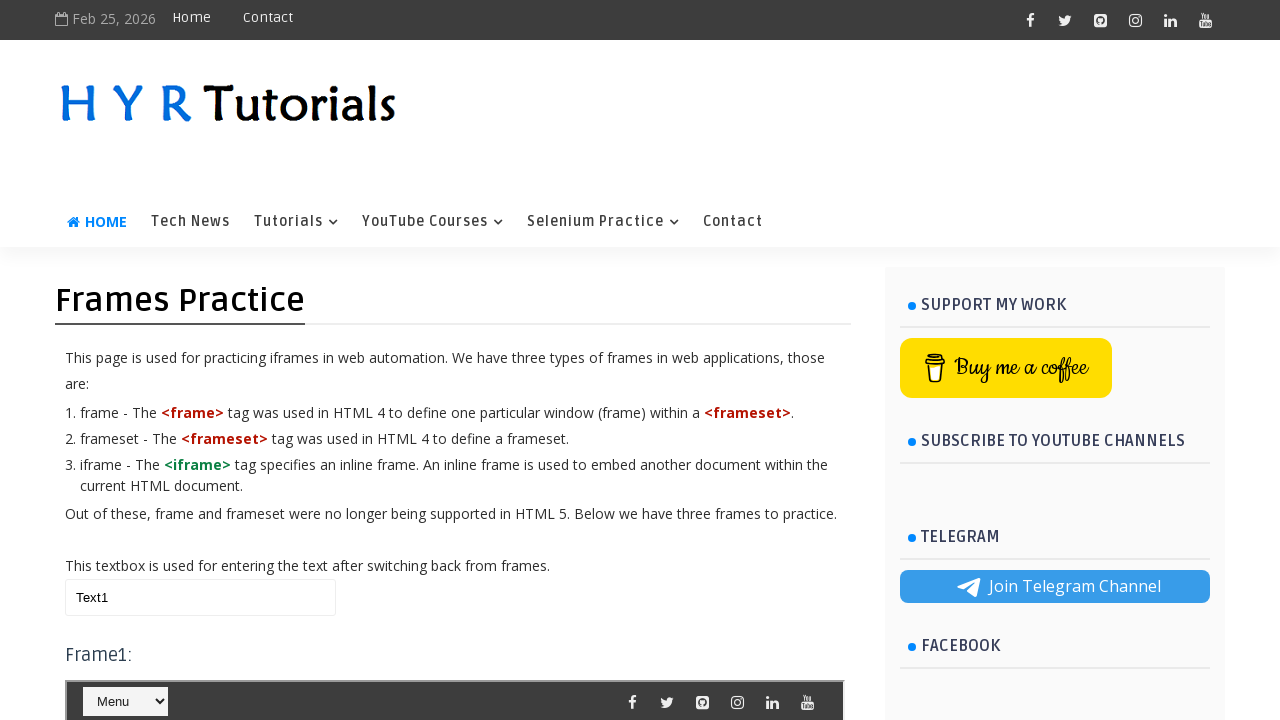

Filled firstName field with 'Rakesh' in frame2 on #firstName
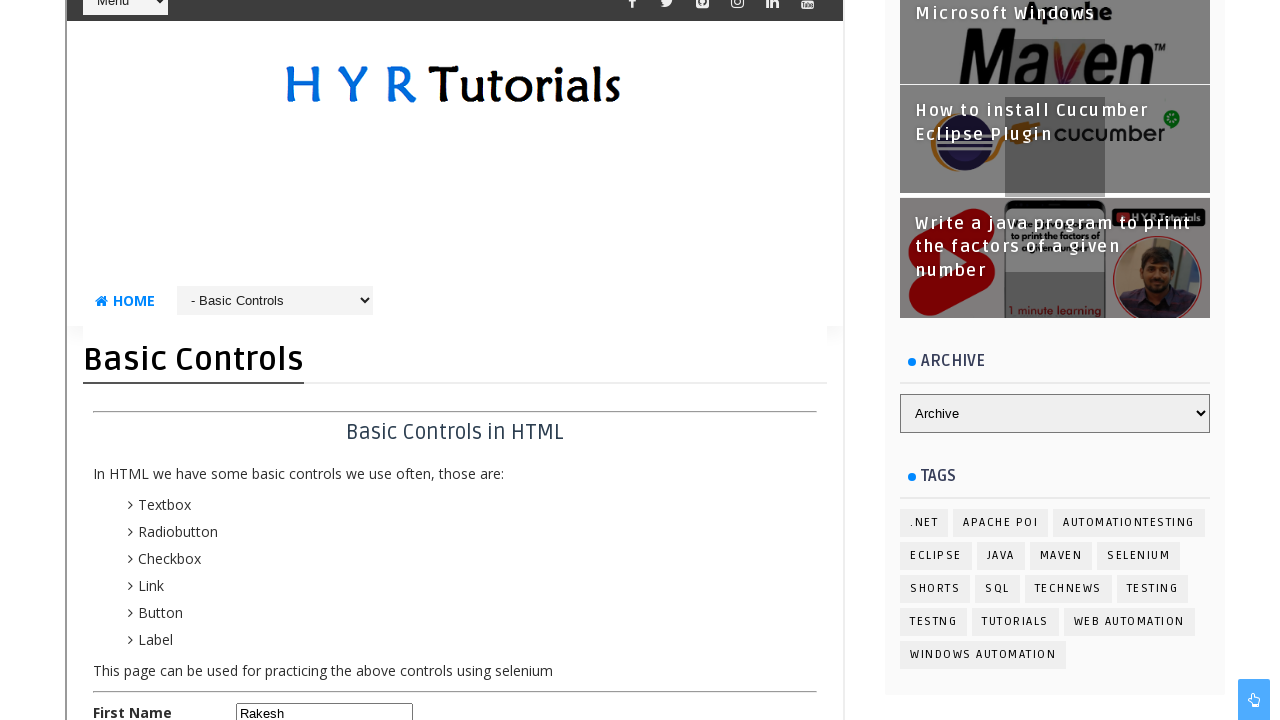

Clicked English checkbox in frame2 at (244, 360) on #englishchbx
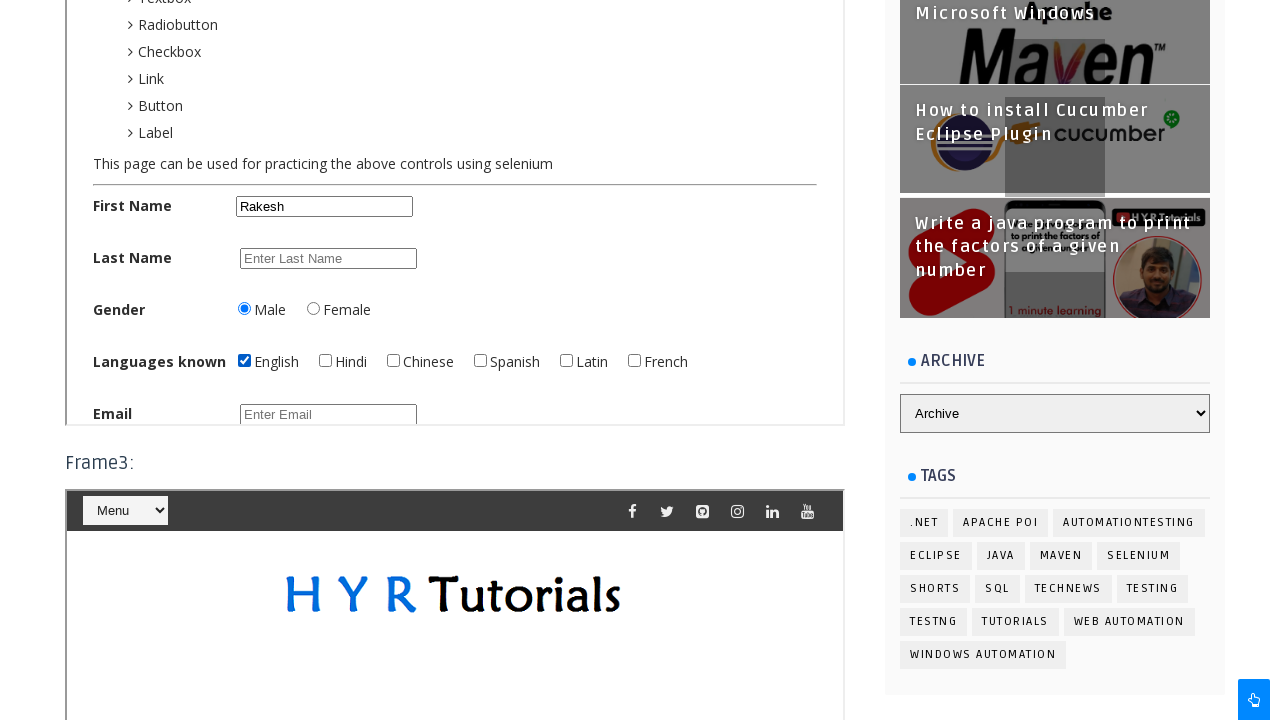

Selected 'Javascript' from course dropdown in frame1
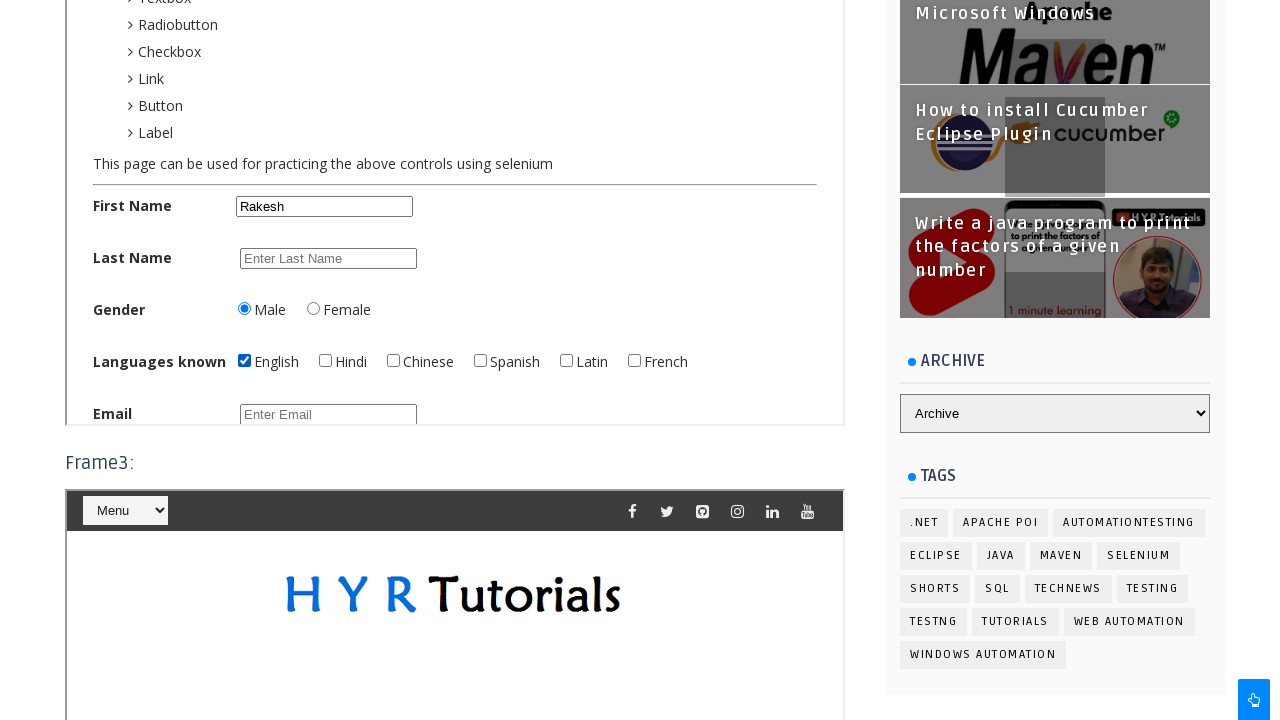

Cleared name field in main document on #name
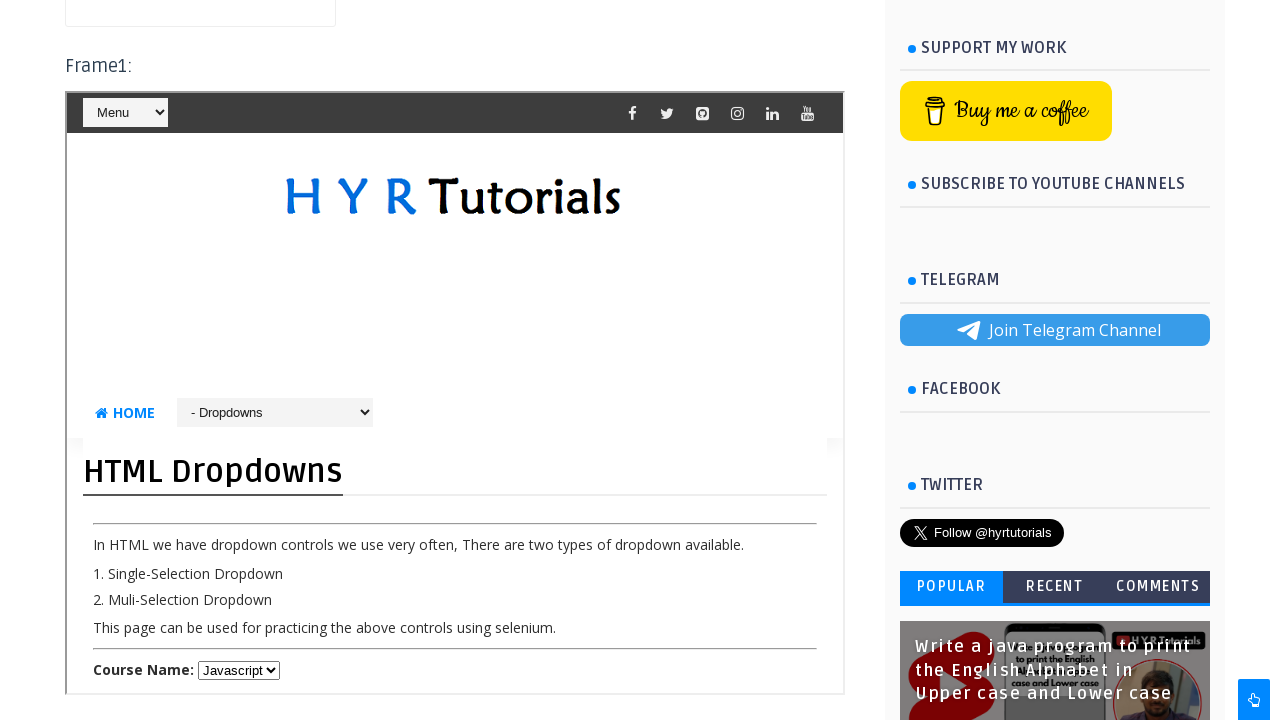

Filled name field with 'Text2' in main document on #name
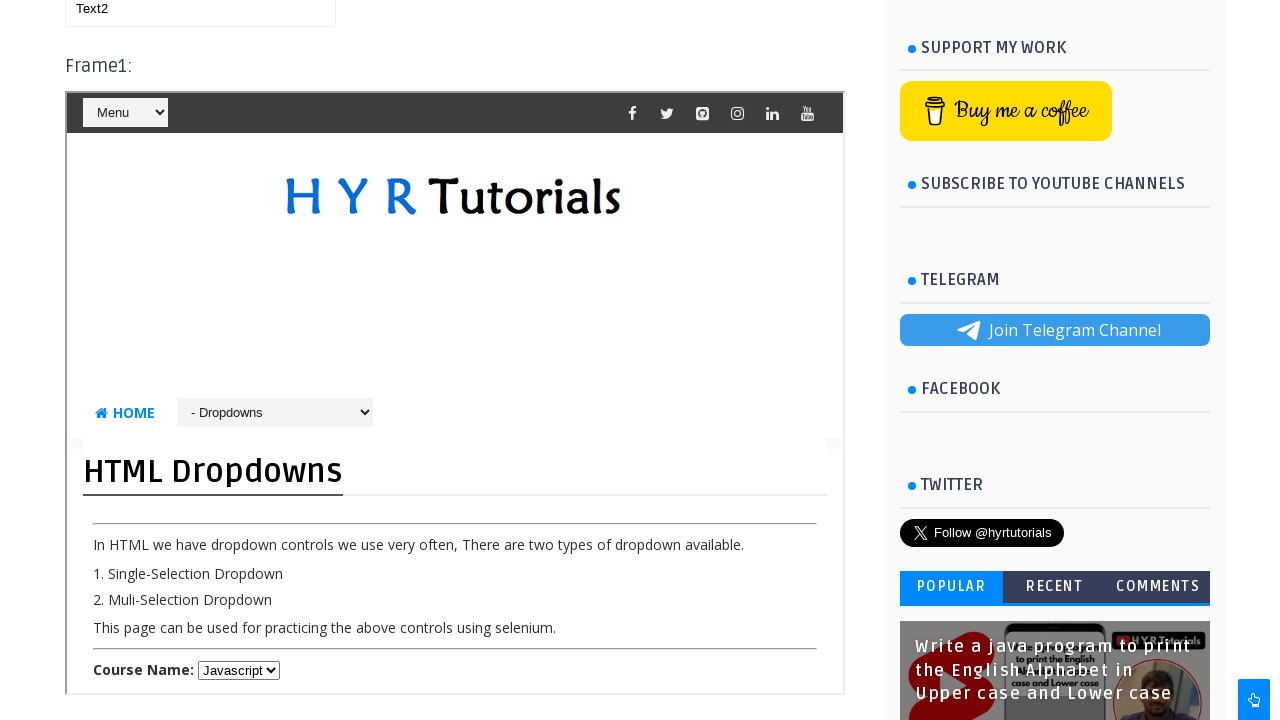

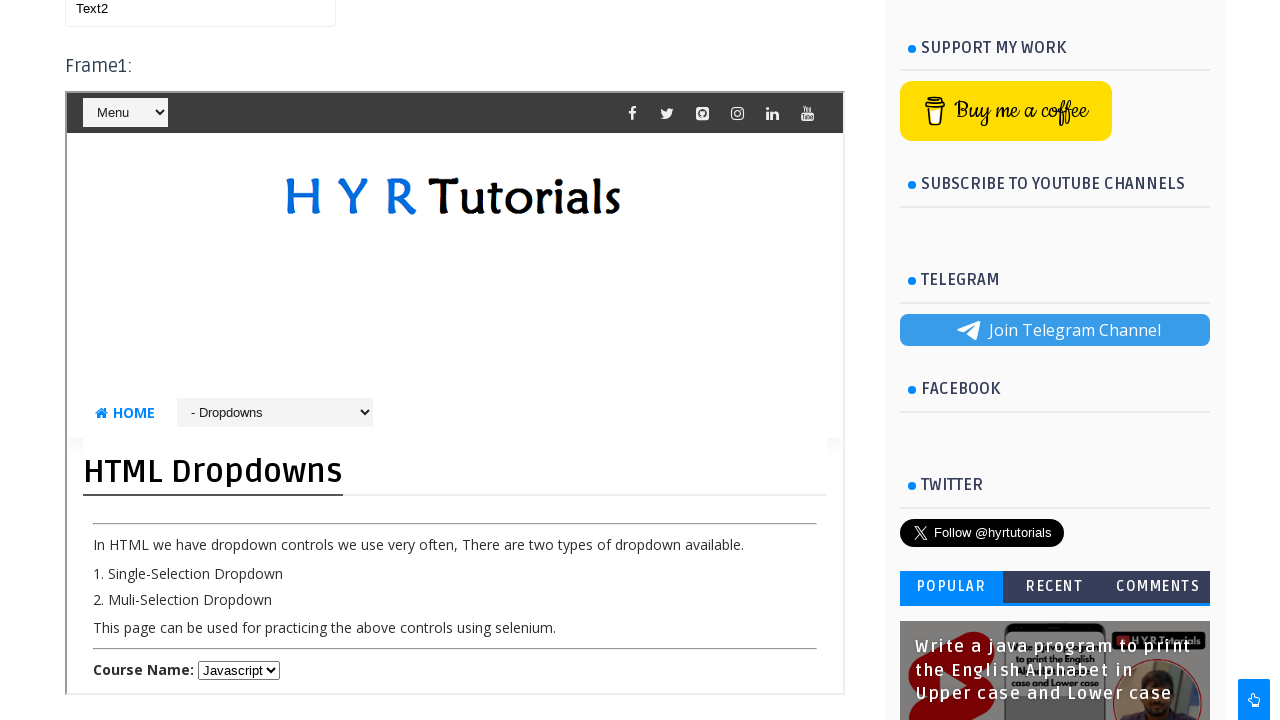